Tests adding Cucumber to cart and verifies the button text changes to "ADDED"

Starting URL: https://rahulshettyacademy.com/seleniumPractise/#/

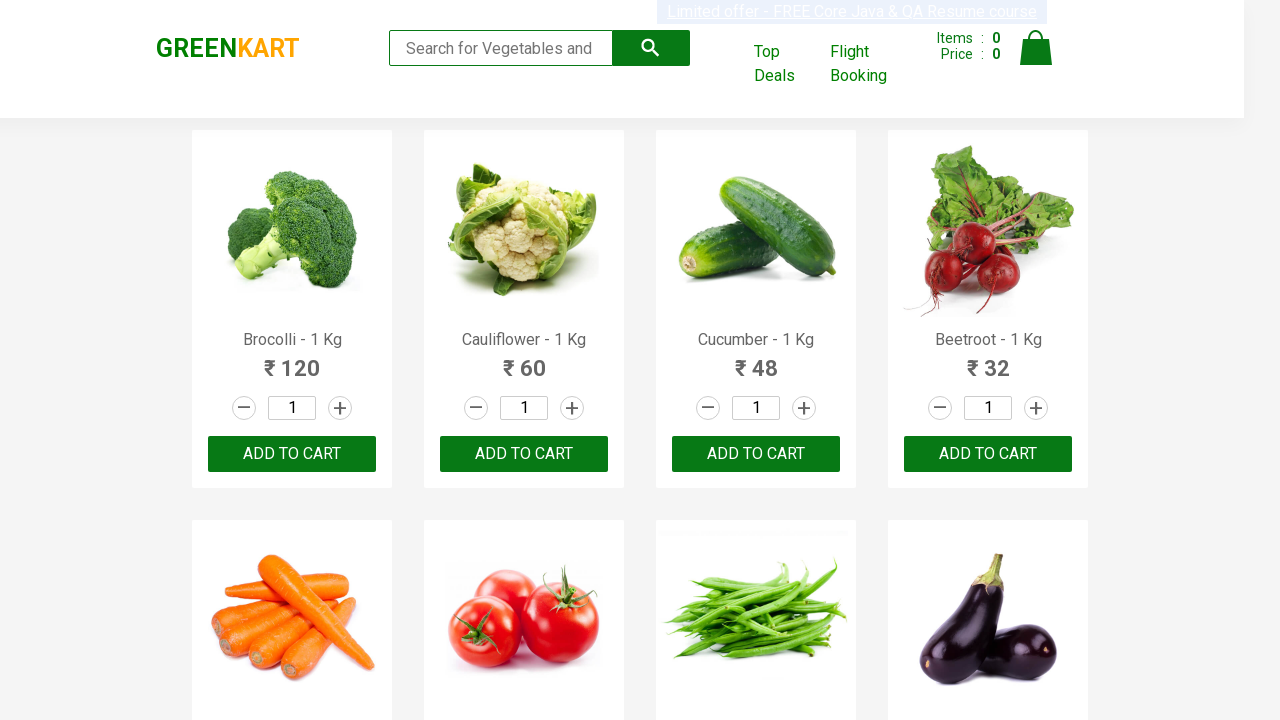

Clicked add to cart button for Cucumber at (756, 454) on xpath=//img[@alt='Cucumber - 1 Kg']/following::button[1]
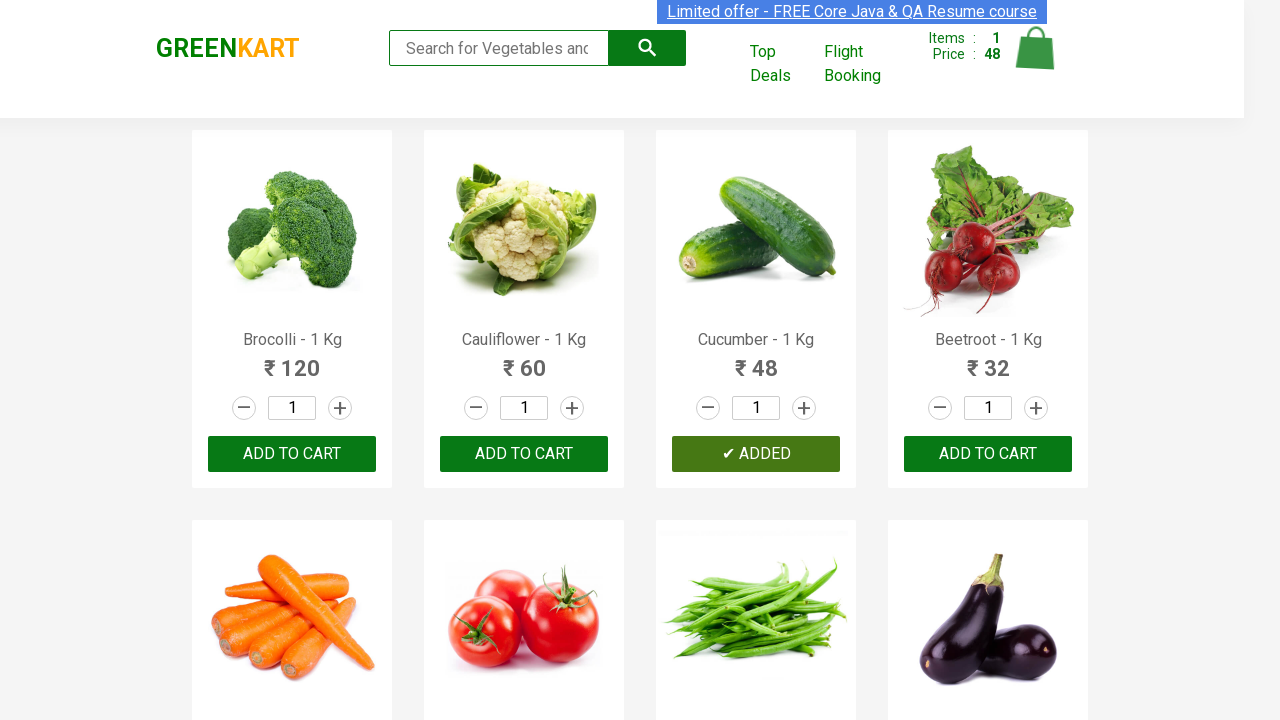

Waited 2 seconds for button text to update
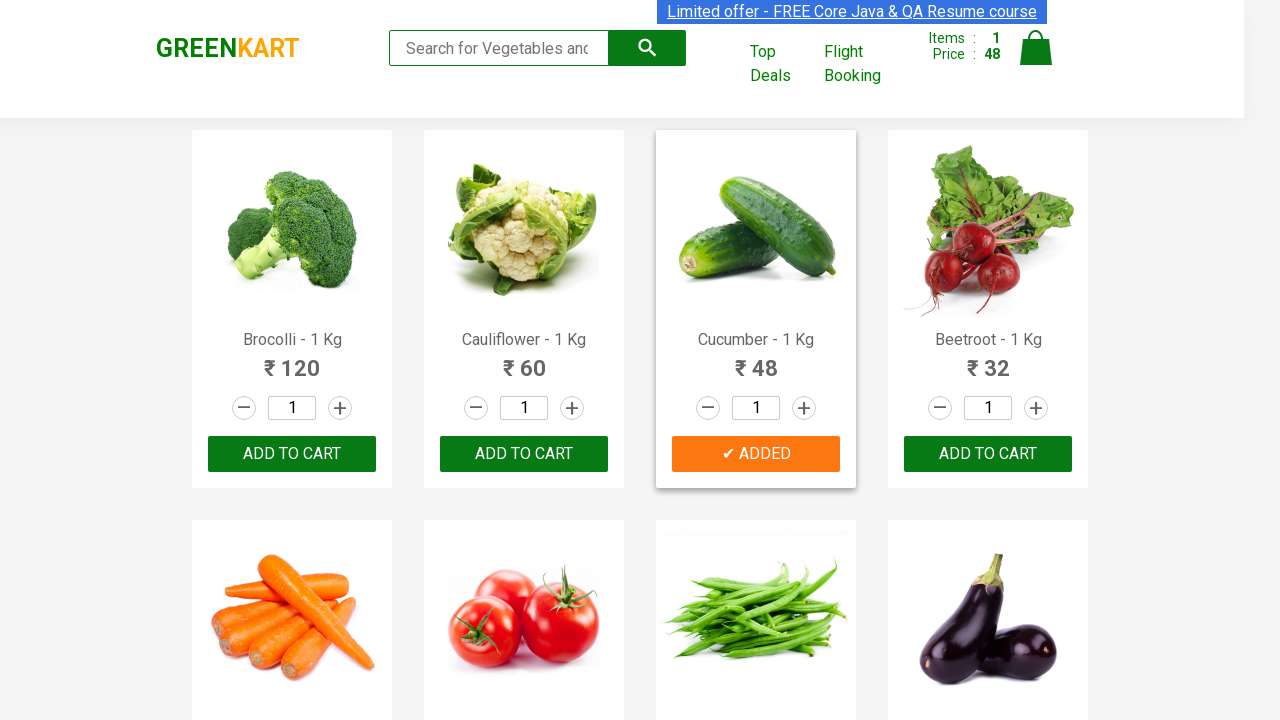

Located the Cucumber add to cart button
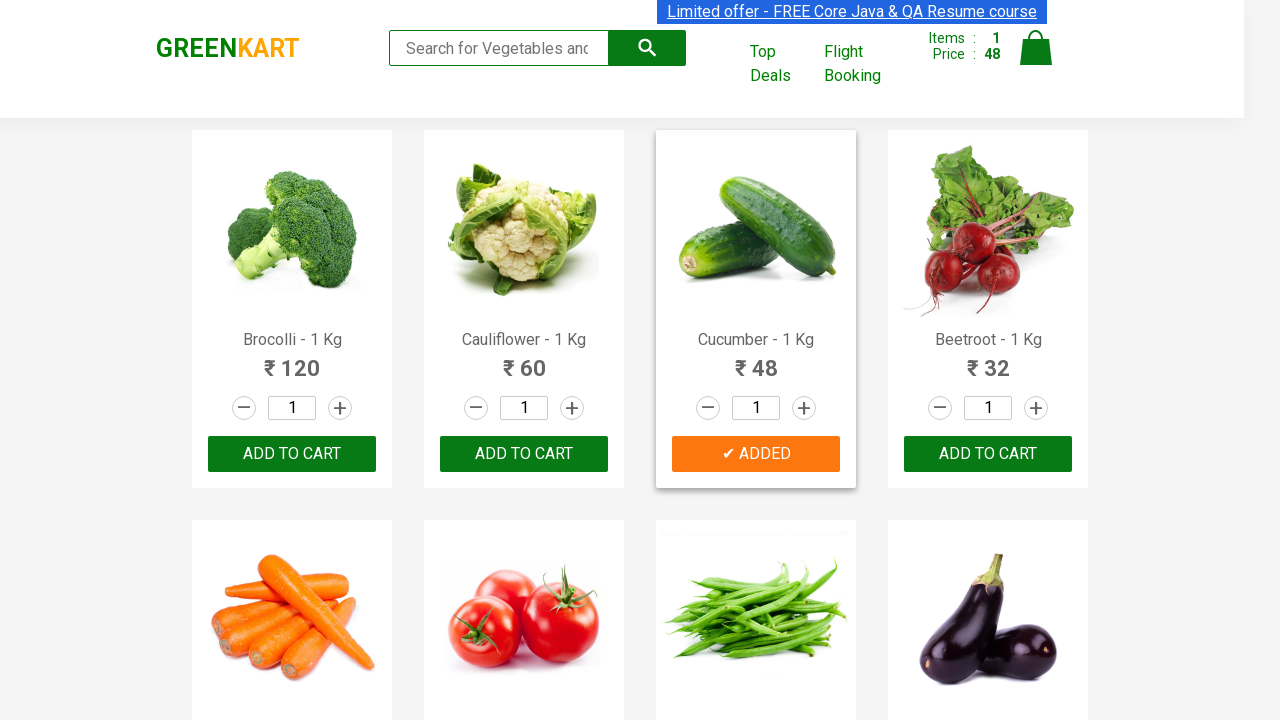

Verified button text changed to 'ADDED'
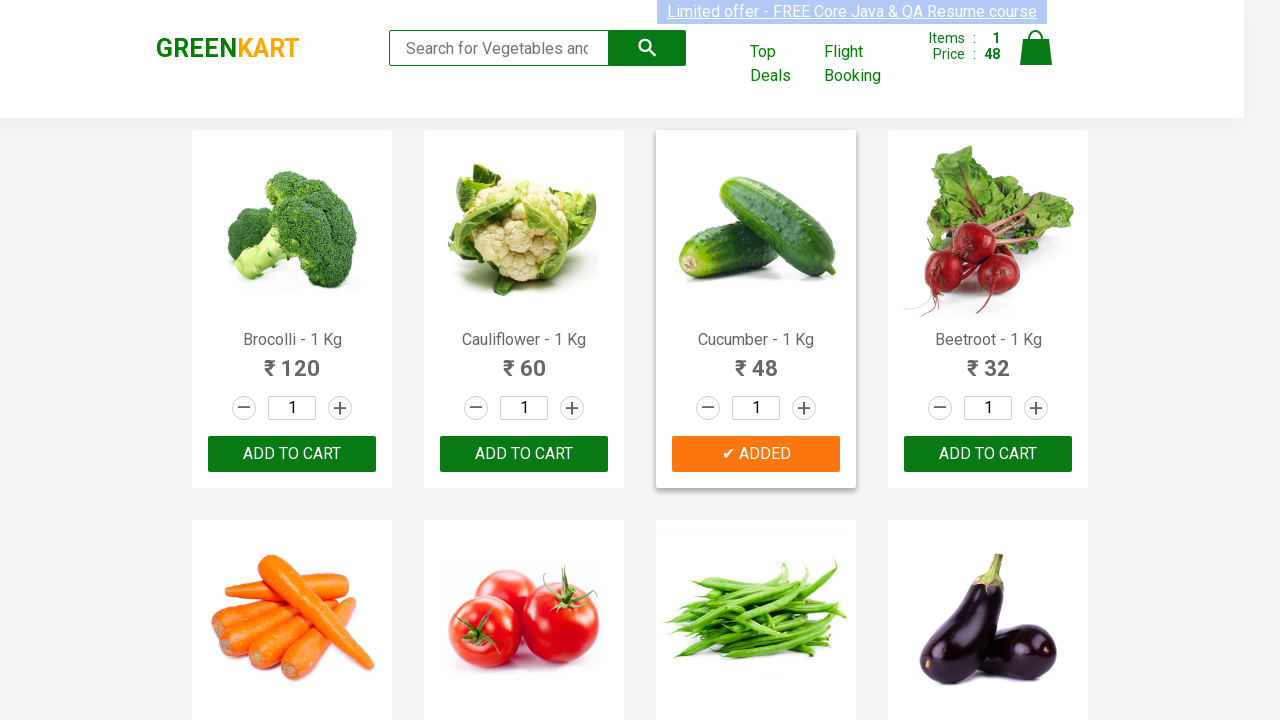

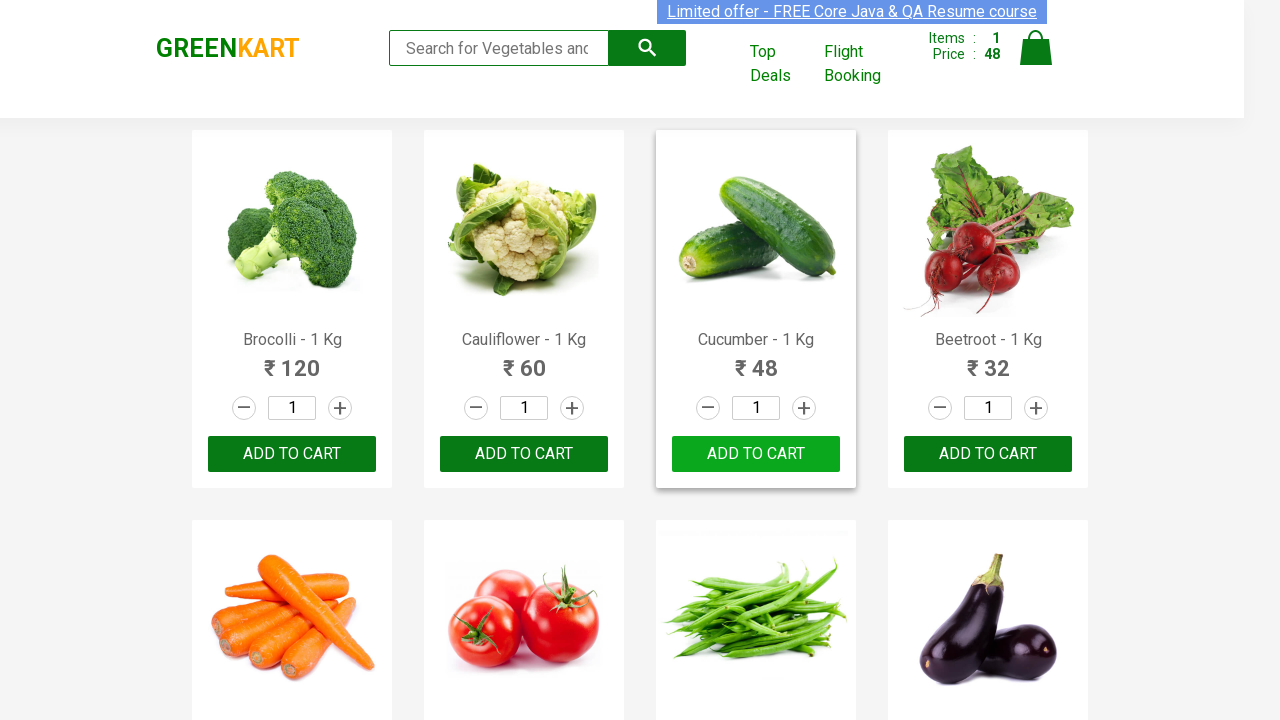